Tests tab navigation by clicking through Home, Profile and Contact tabs

Starting URL: https://www.tutorialspoint.com/selenium/practice/accordion.php

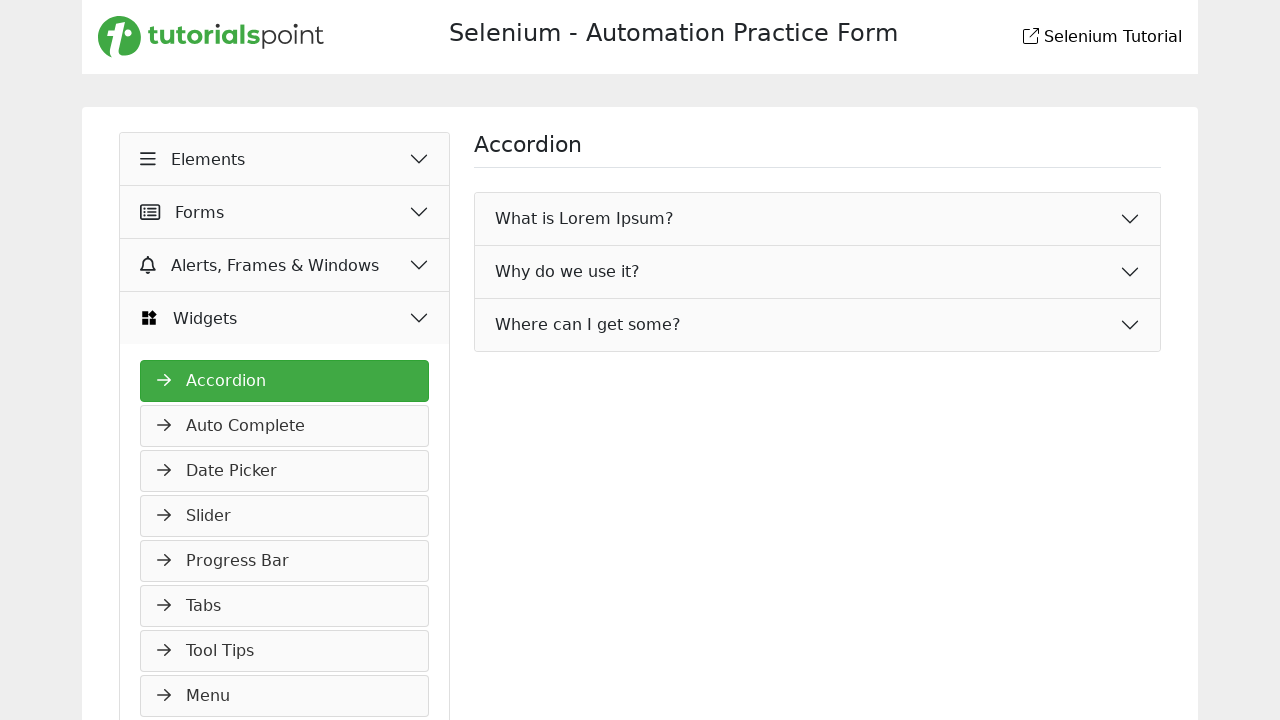

Clicked on Tabs navigation link at (285, 606) on xpath=//a[normalize-space()='Tabs']
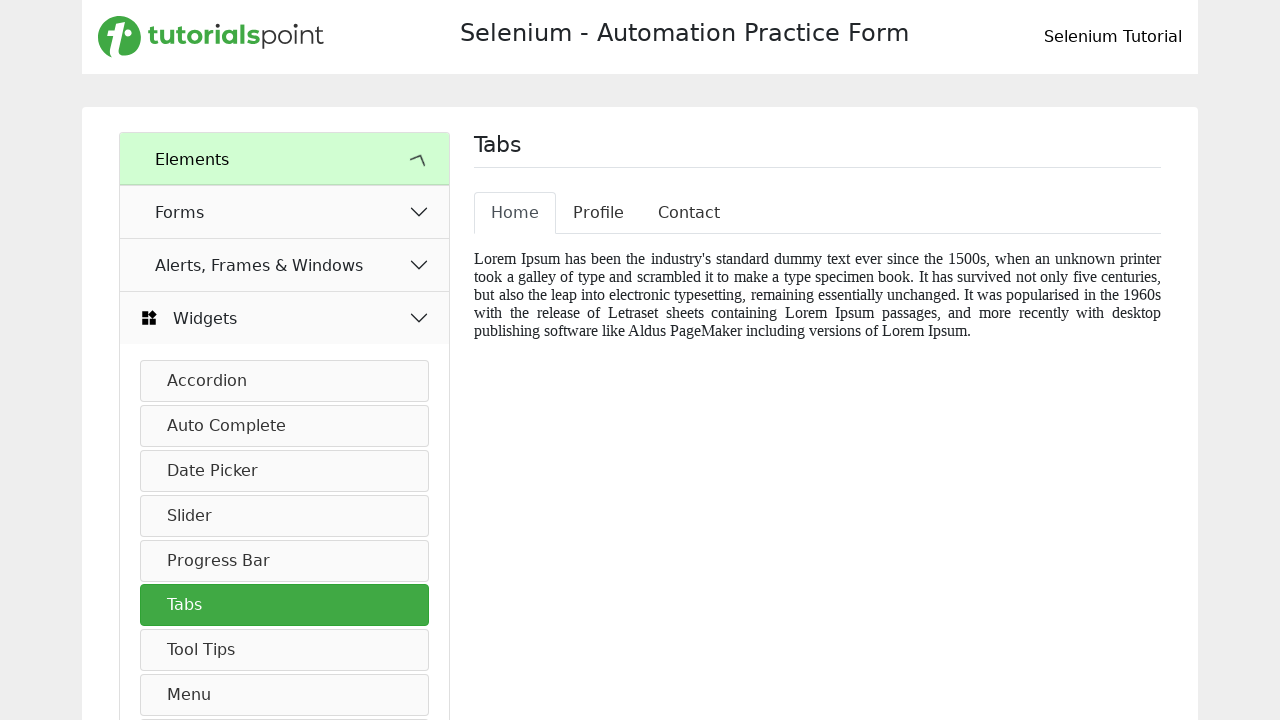

Clicked on Home tab at (515, 213) on #nav-home-tab
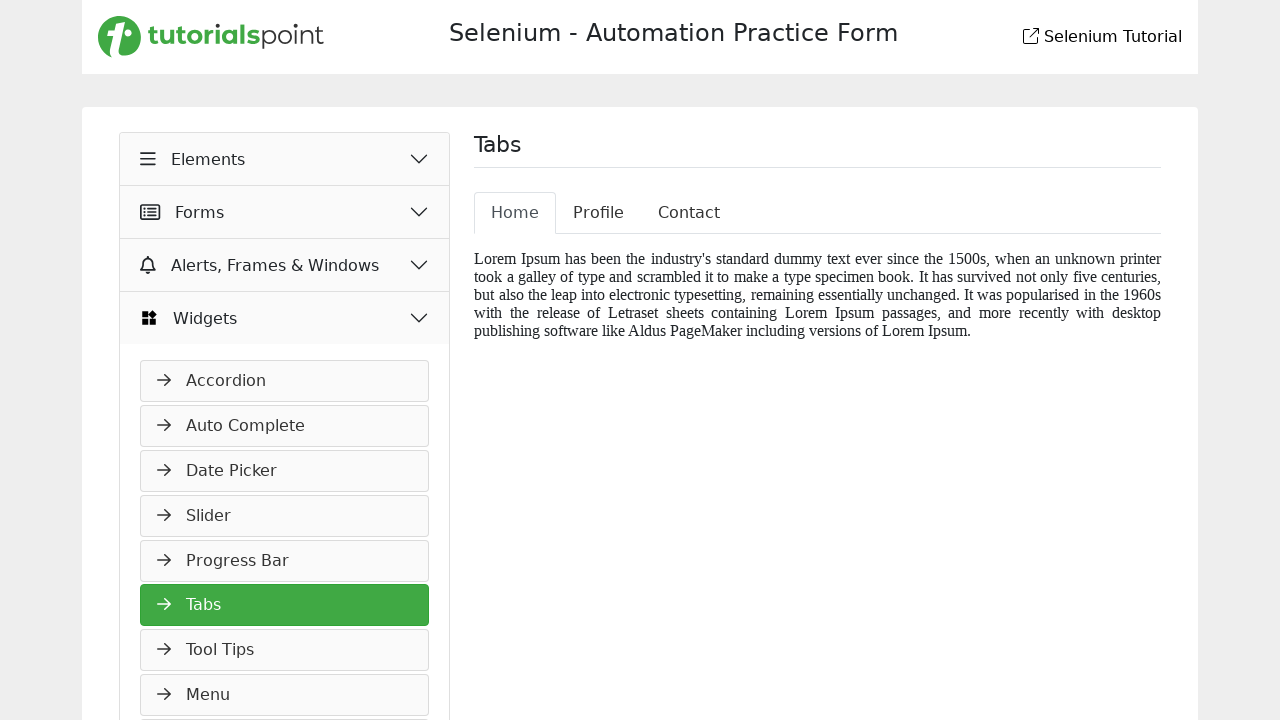

Home tab content loaded
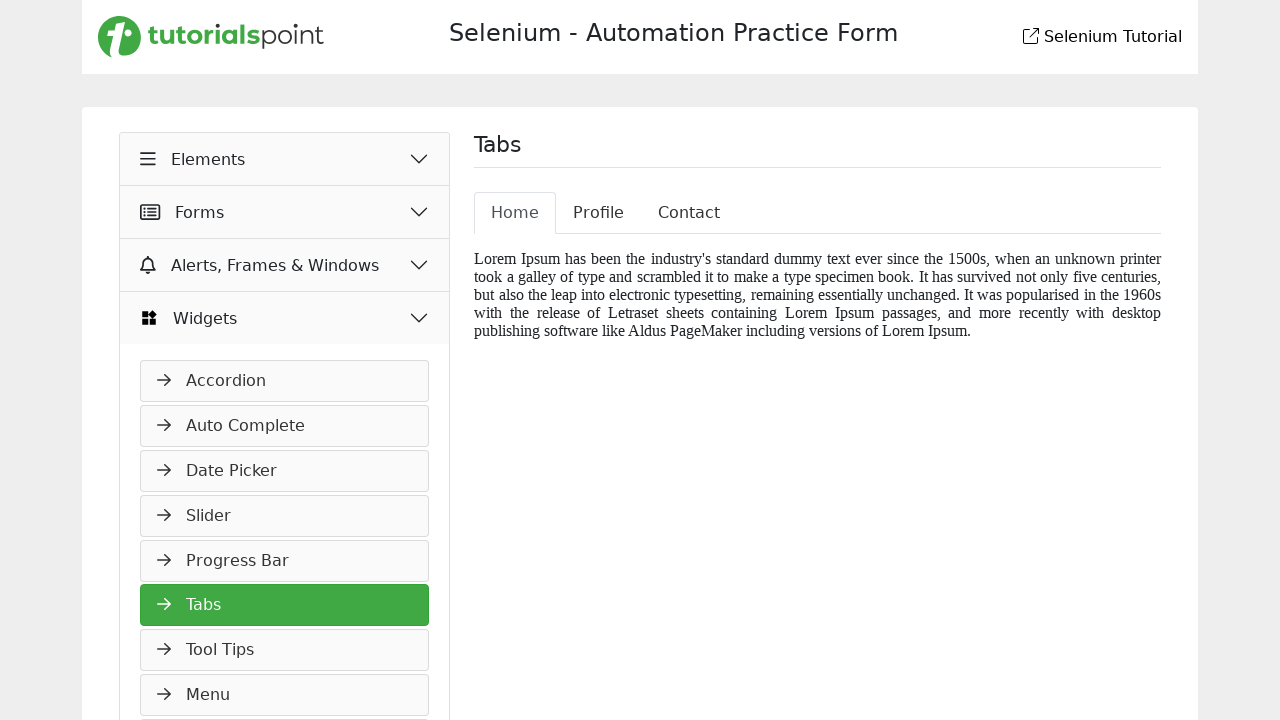

Clicked on Profile tab at (599, 213) on #nav-profile-tab
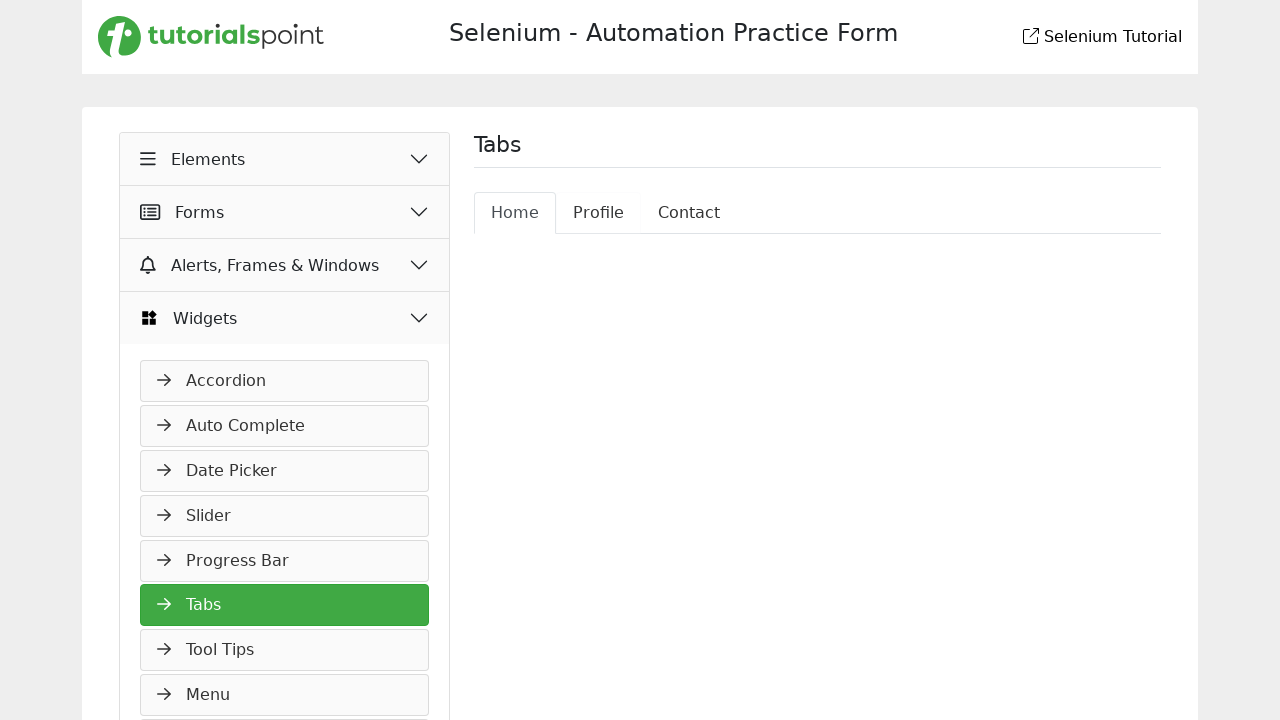

Profile tab content loaded
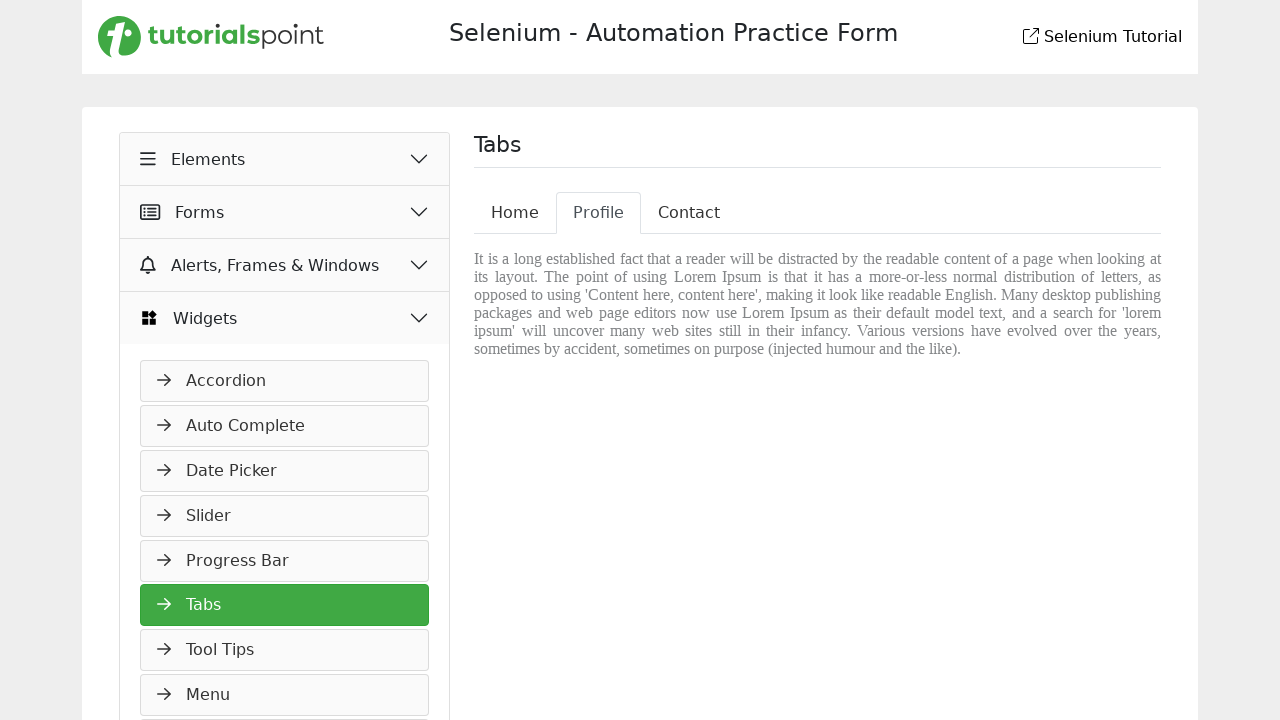

Clicked on Contact tab at (689, 213) on #nav-contact-tab
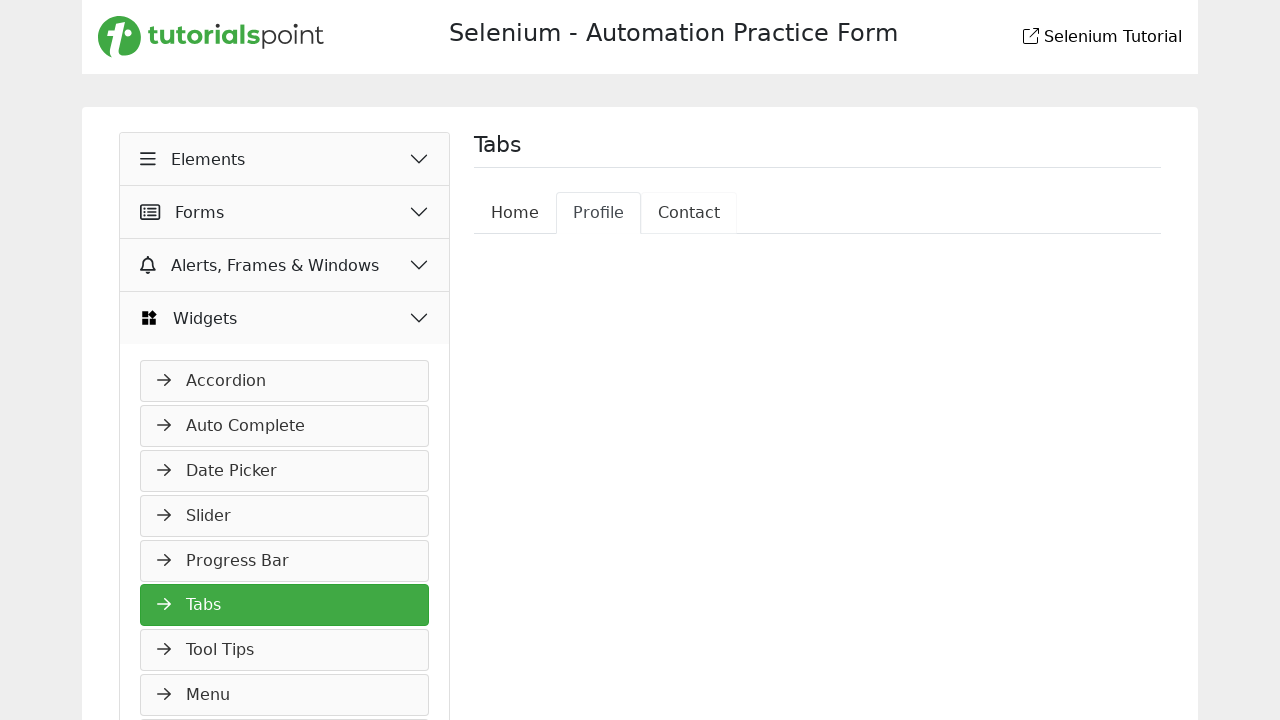

Contact tab content loaded
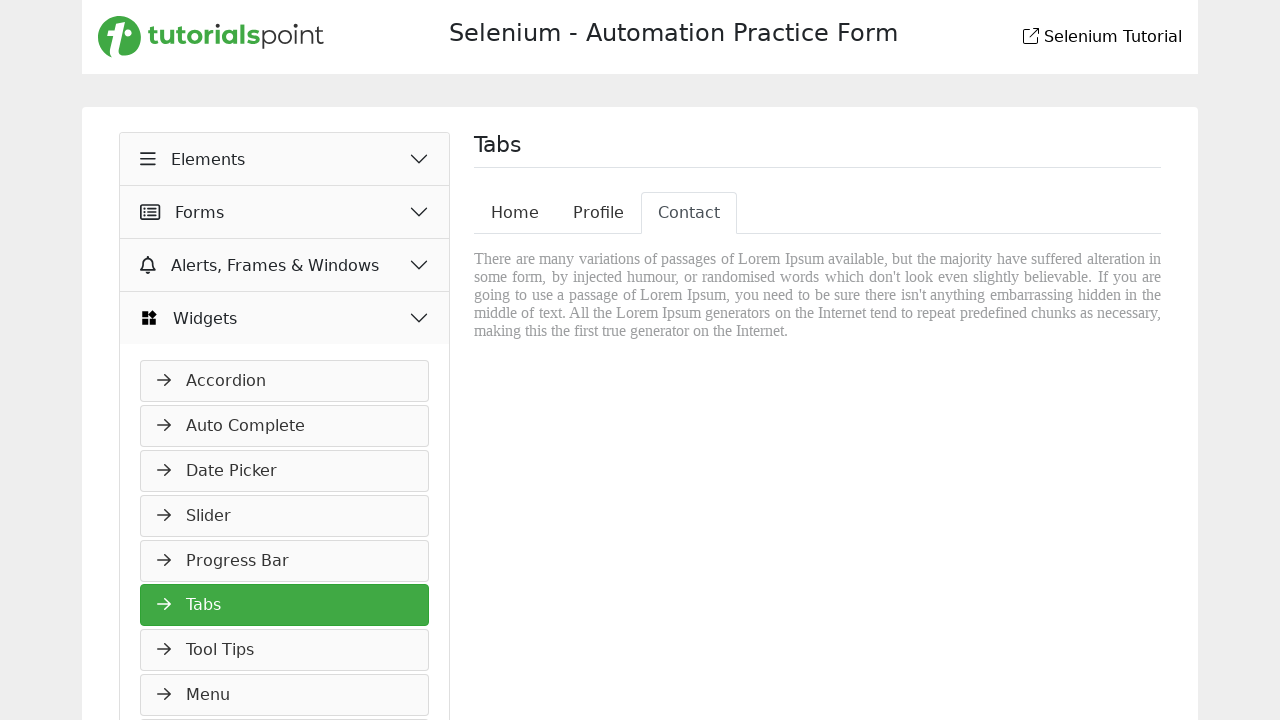

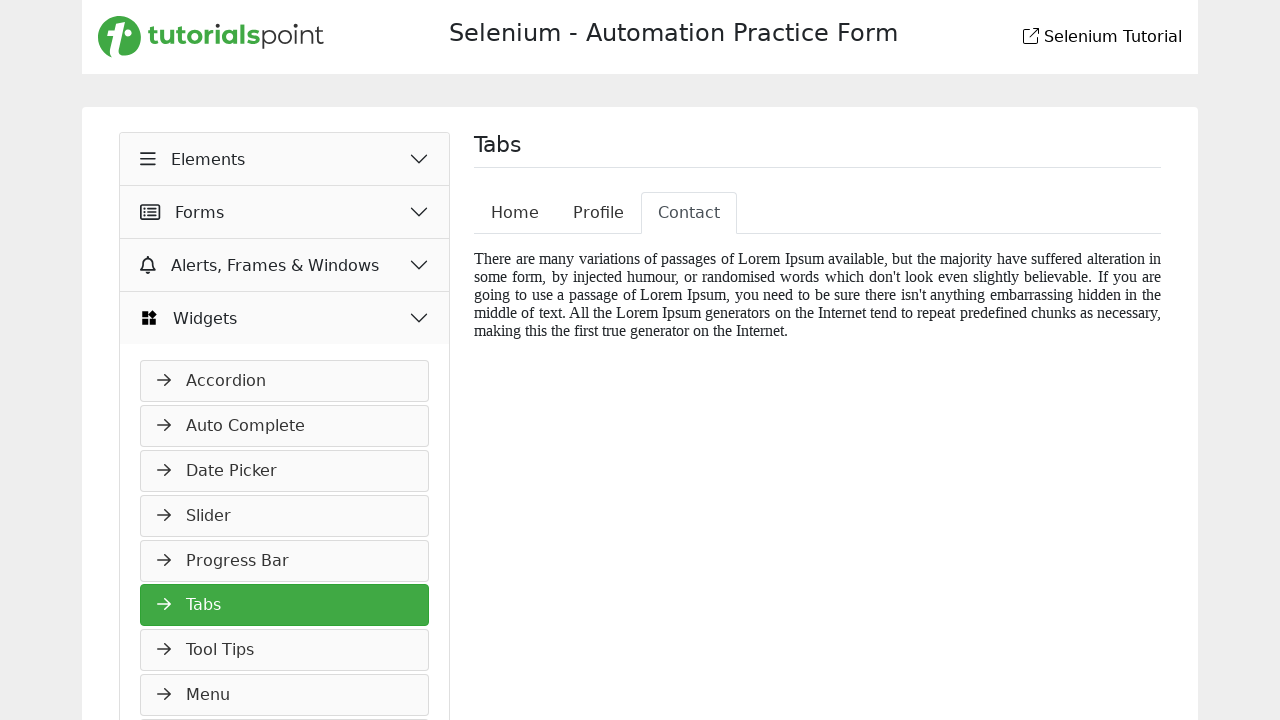